Tests text comparison functionality by entering the same text in both input fields using keyboard shortcuts (Ctrl+A, Ctrl+C, Tab, Ctrl+V) and clicking the compare button to verify the texts match

Starting URL: https://text-compare.com/

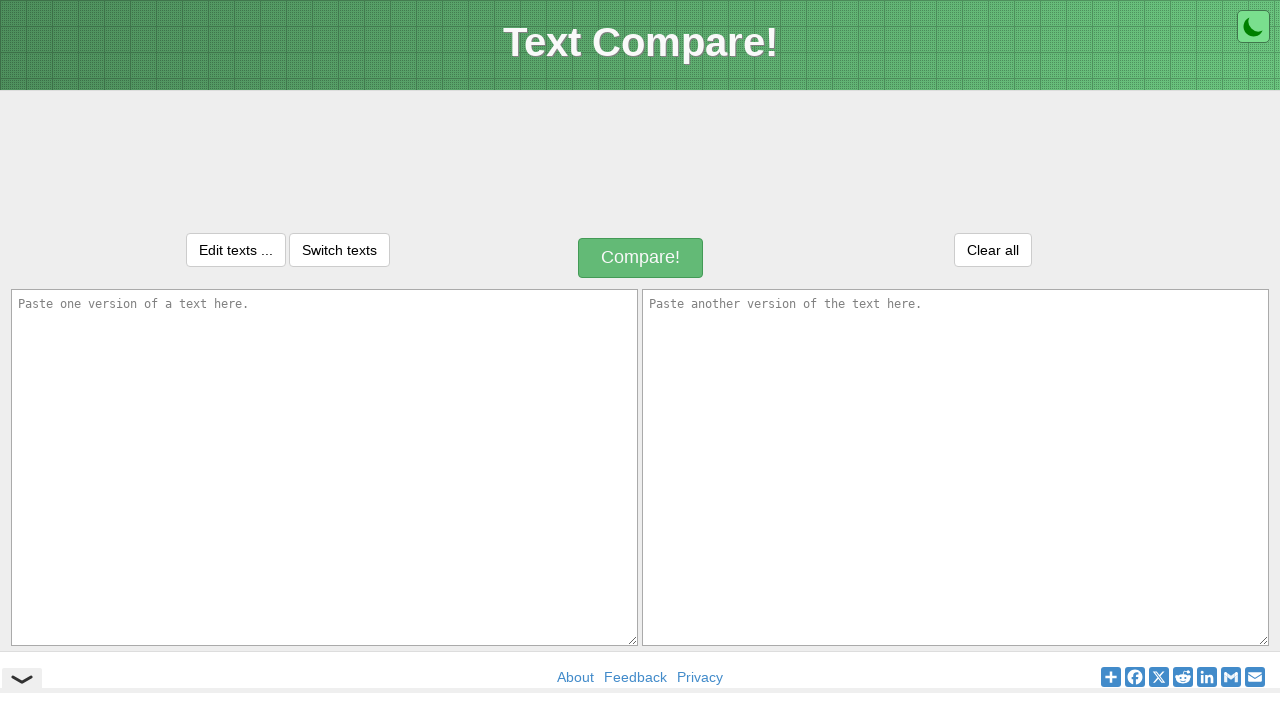

Entered text 'I am a QA with Automation Engineer' in first input field on #inputText1
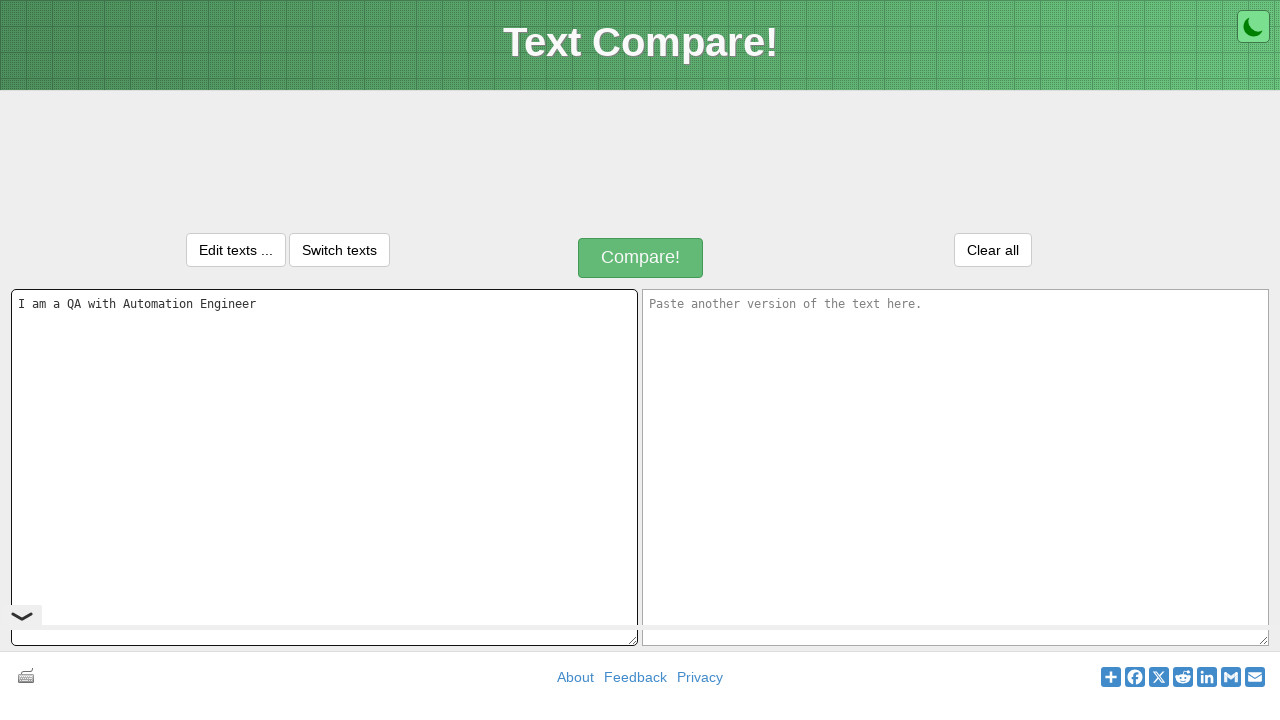

Clicked on first input field to focus it at (324, 467) on #inputText1
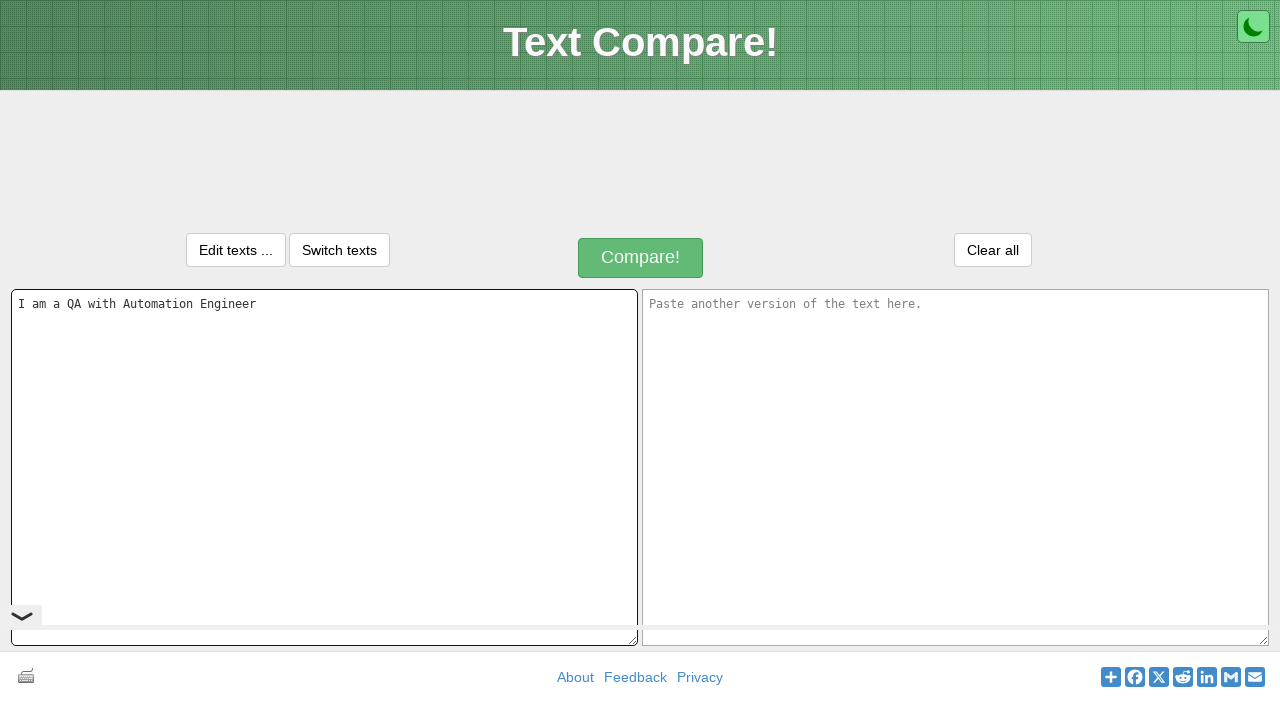

Selected all text in first input field using Ctrl+A
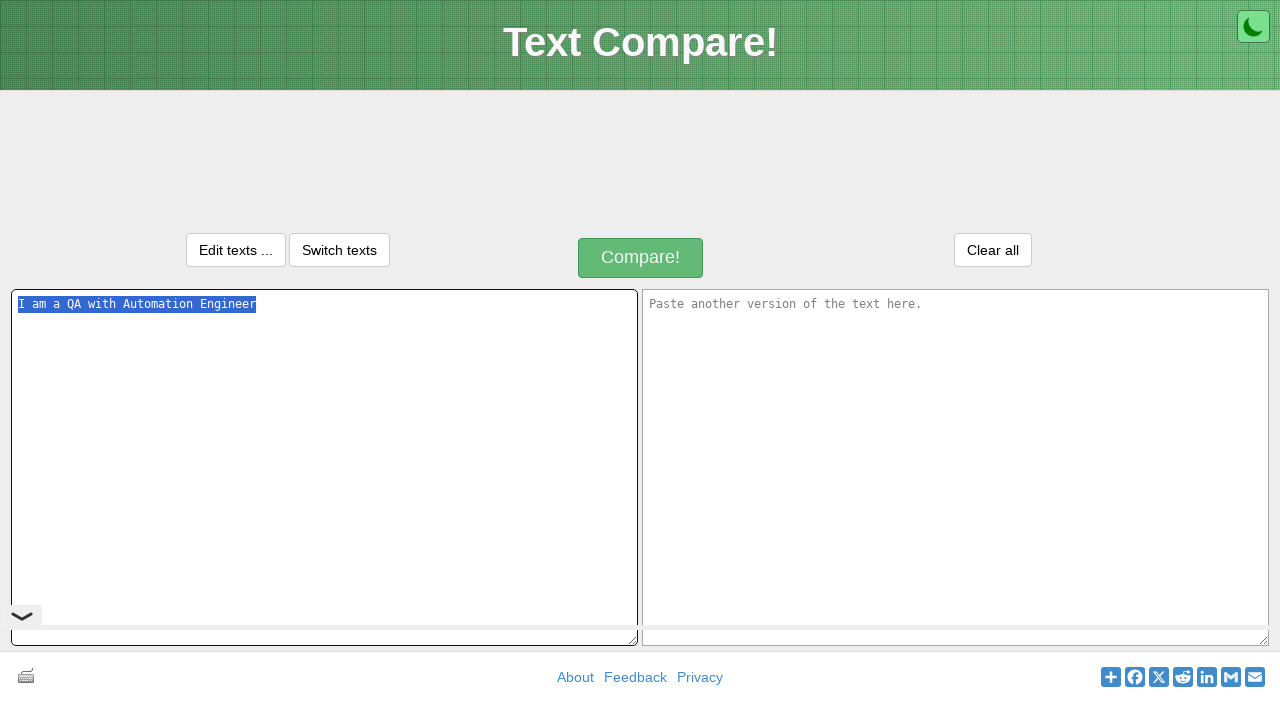

Copied selected text using Ctrl+C
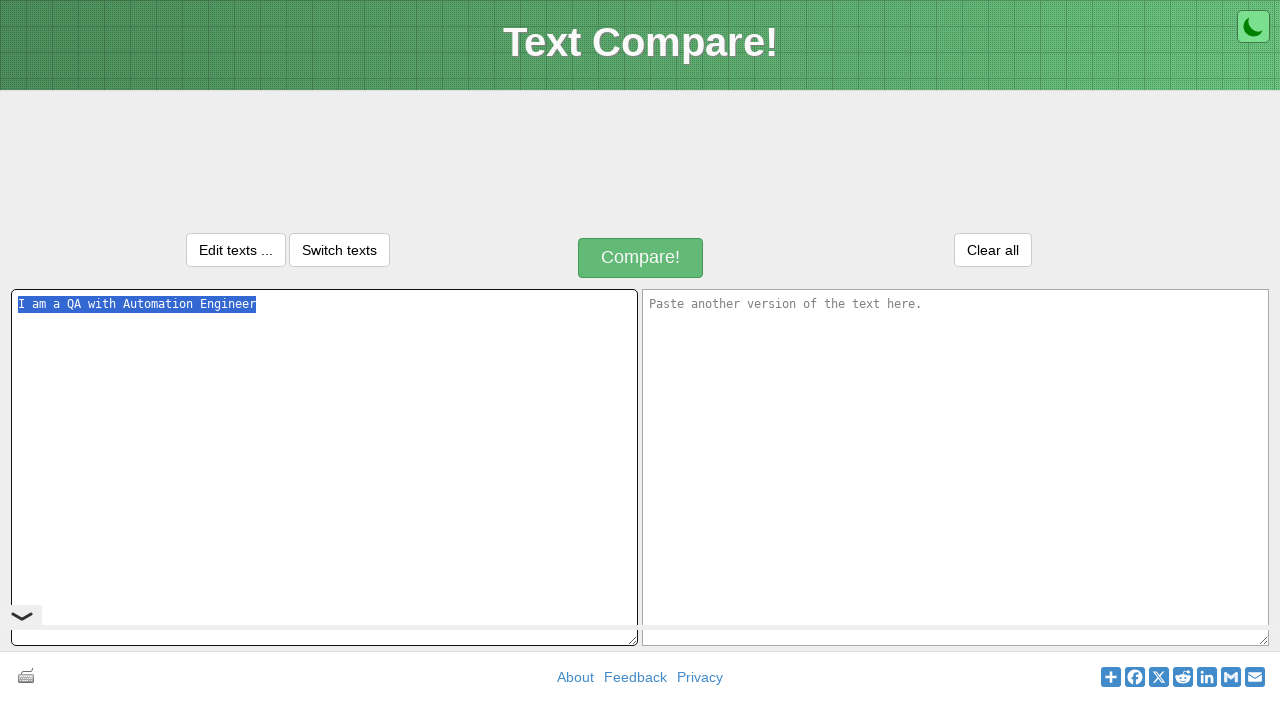

Pressed Tab to move focus to second input field
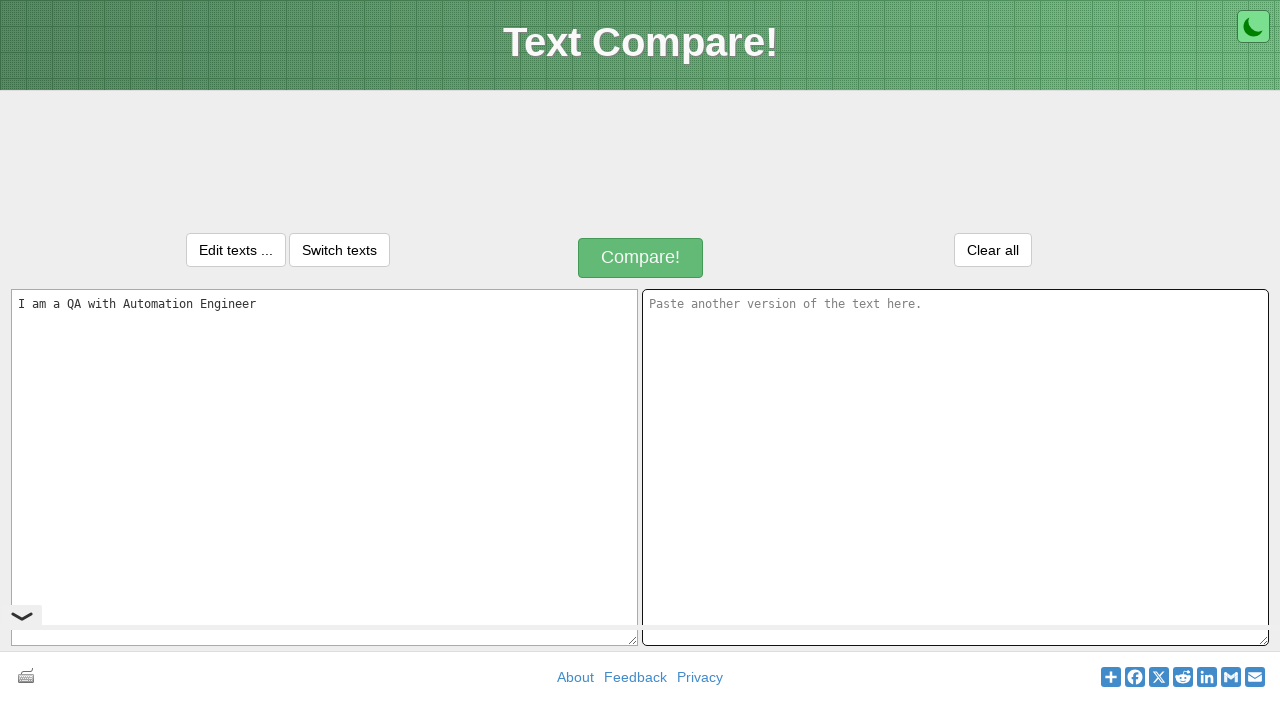

Pasted text into second input field using Ctrl+V
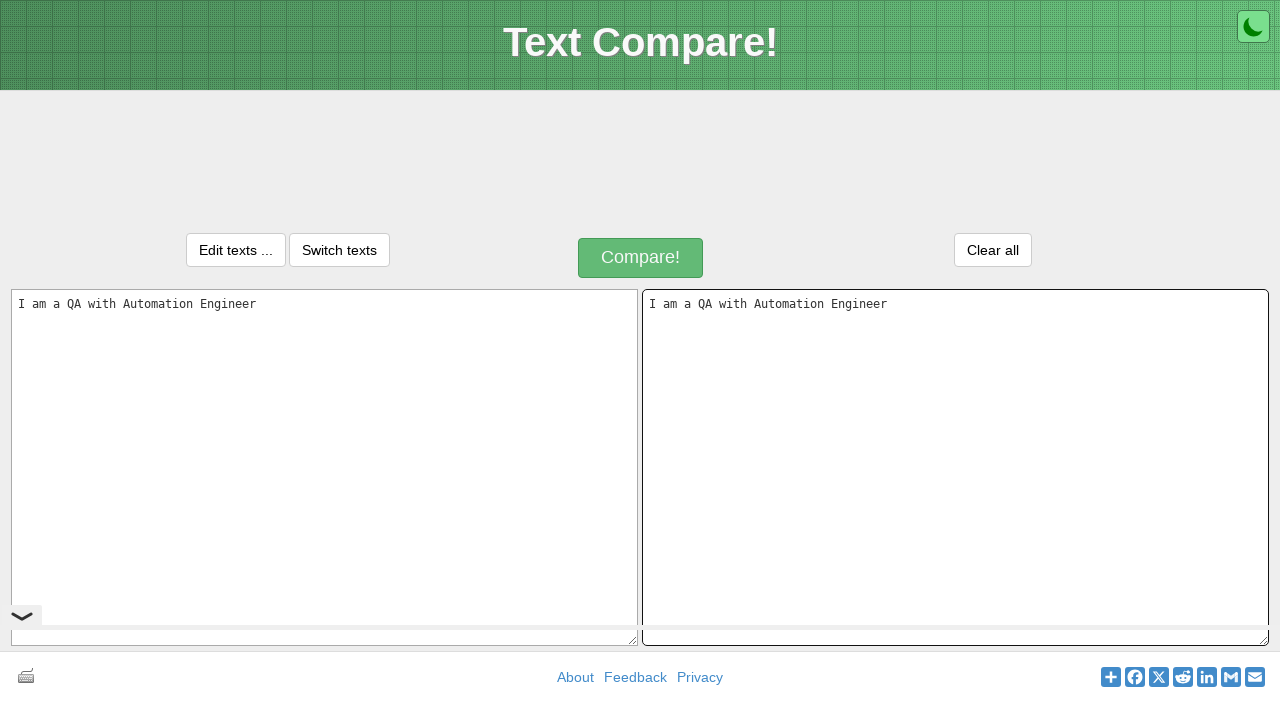

Clicked compare button to compare texts at (641, 258) on #compareButton
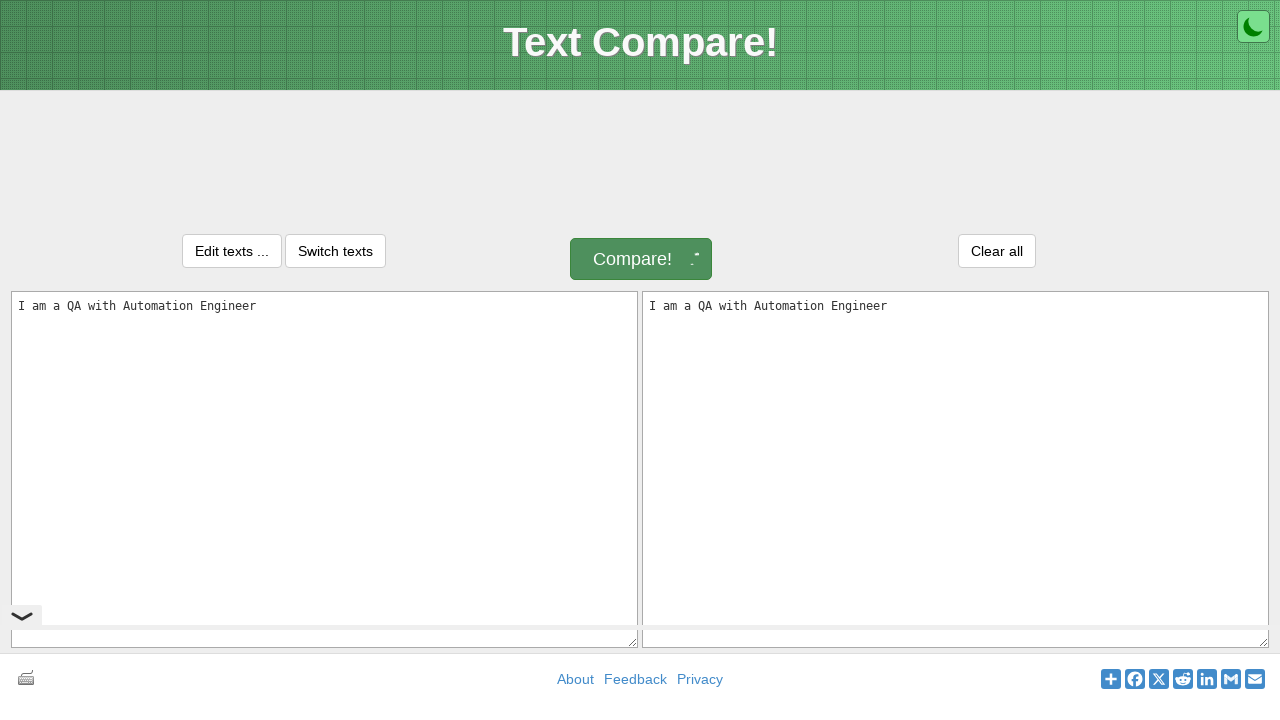

Comparison result message appeared and texts match verified
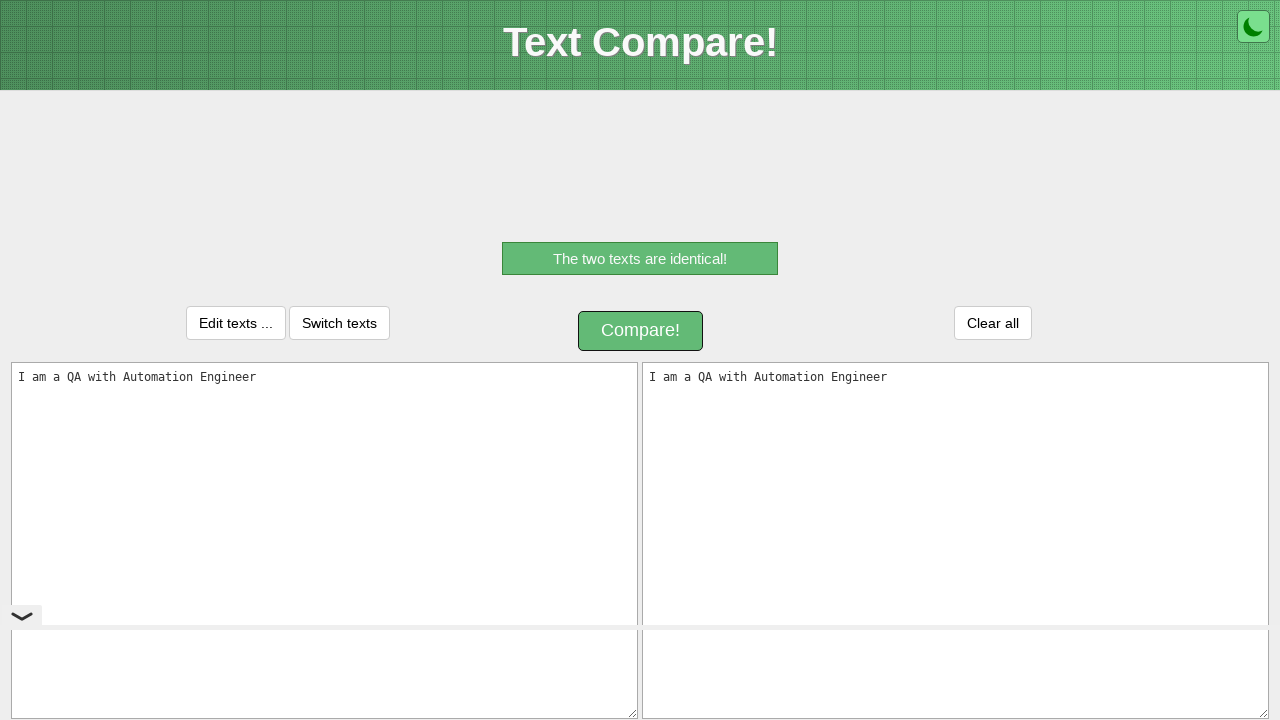

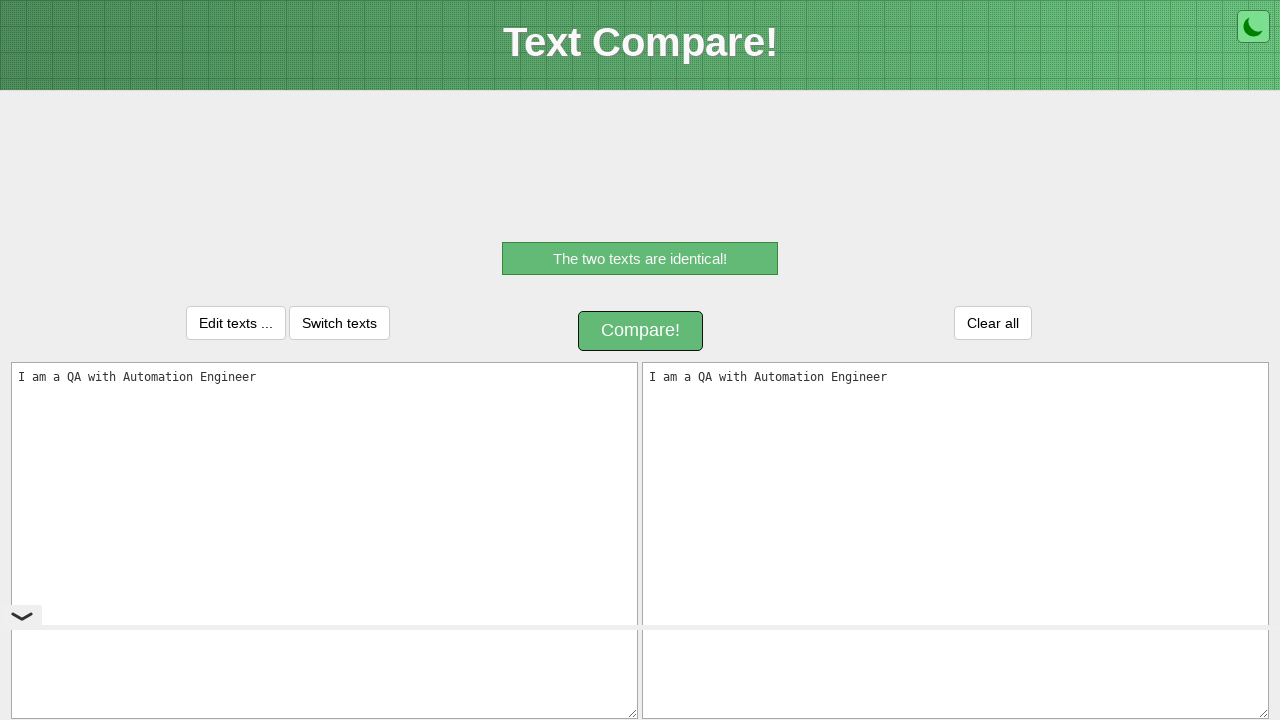